Tests that only the home folder is displayed when first arriving at the checkbox page

Starting URL: https://demoqa.com/elements

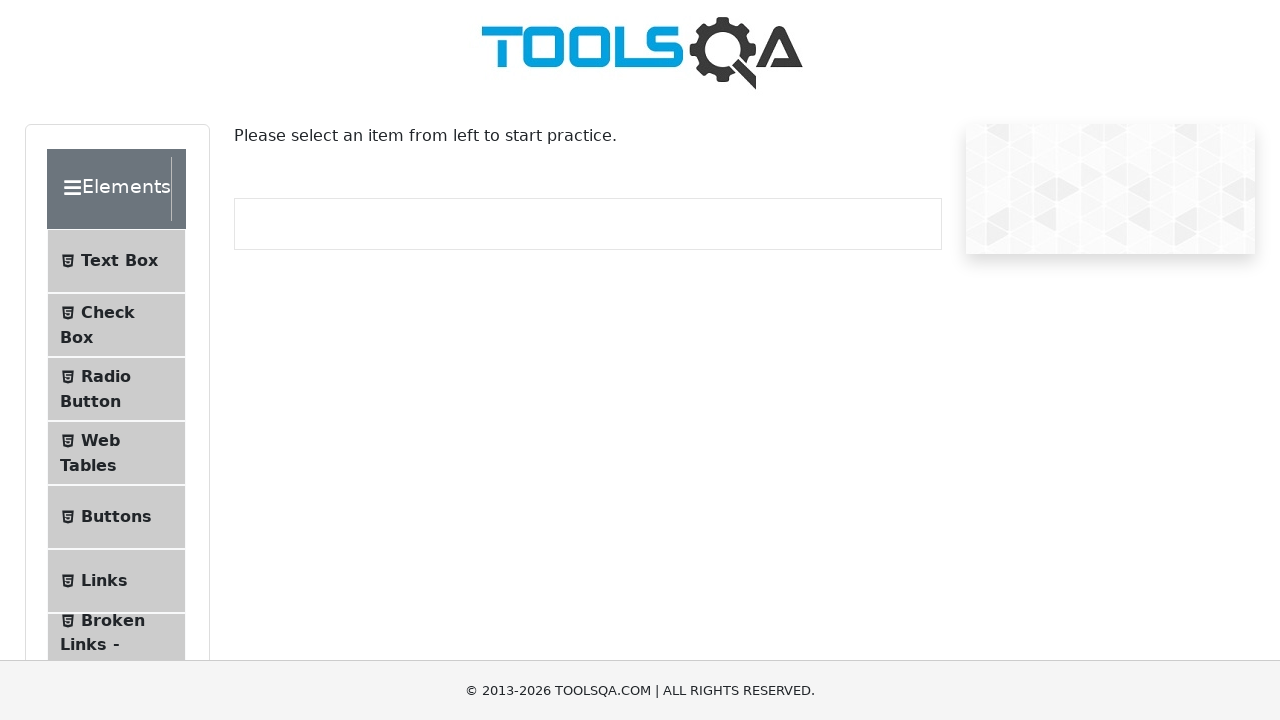

Clicked on Check Box menu item at (116, 325) on #item-1
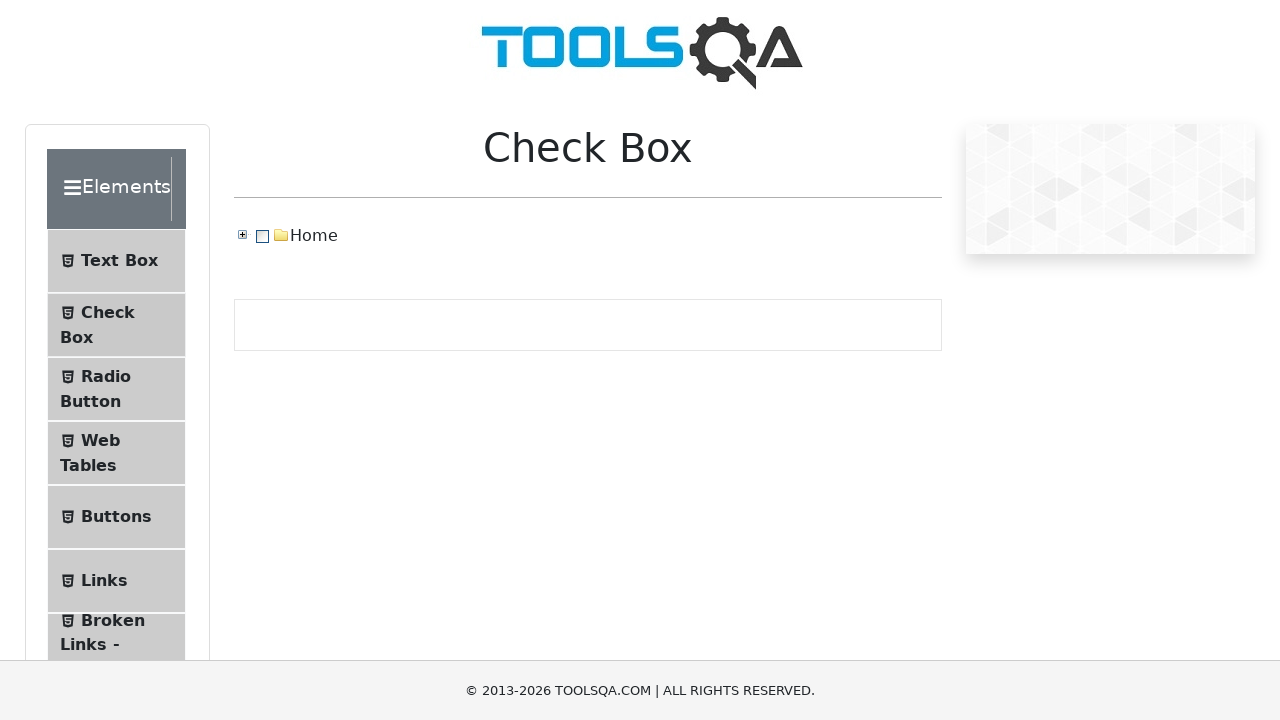

Home folder loaded and displayed on the page
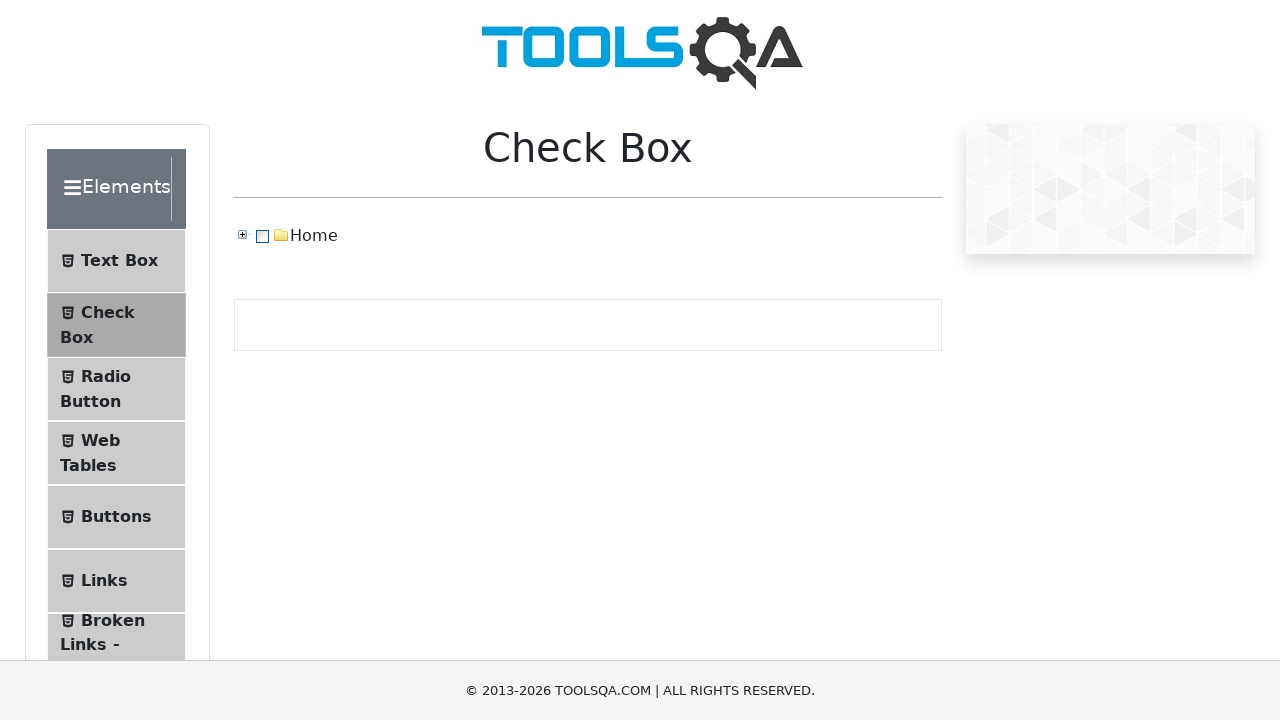

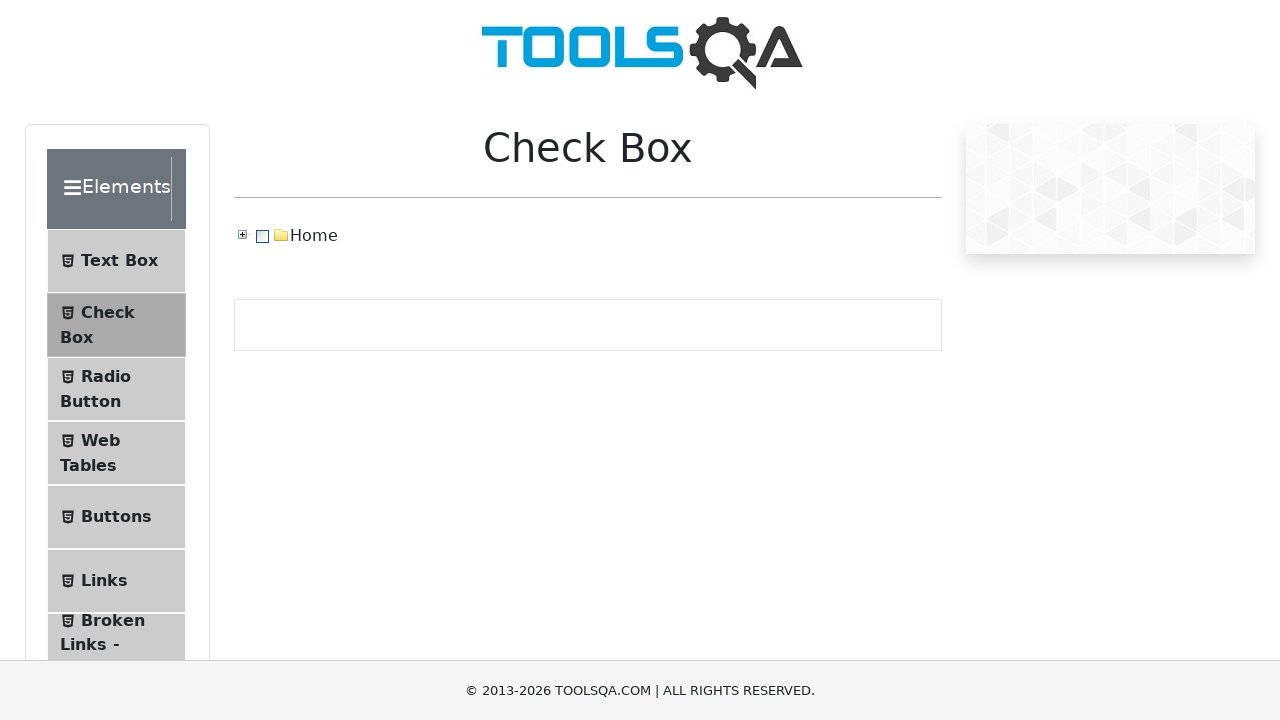